Tests notification messages by clicking a link and verifying that a notification appears

Starting URL: https://the-internet.herokuapp.com/notification_message_rendered

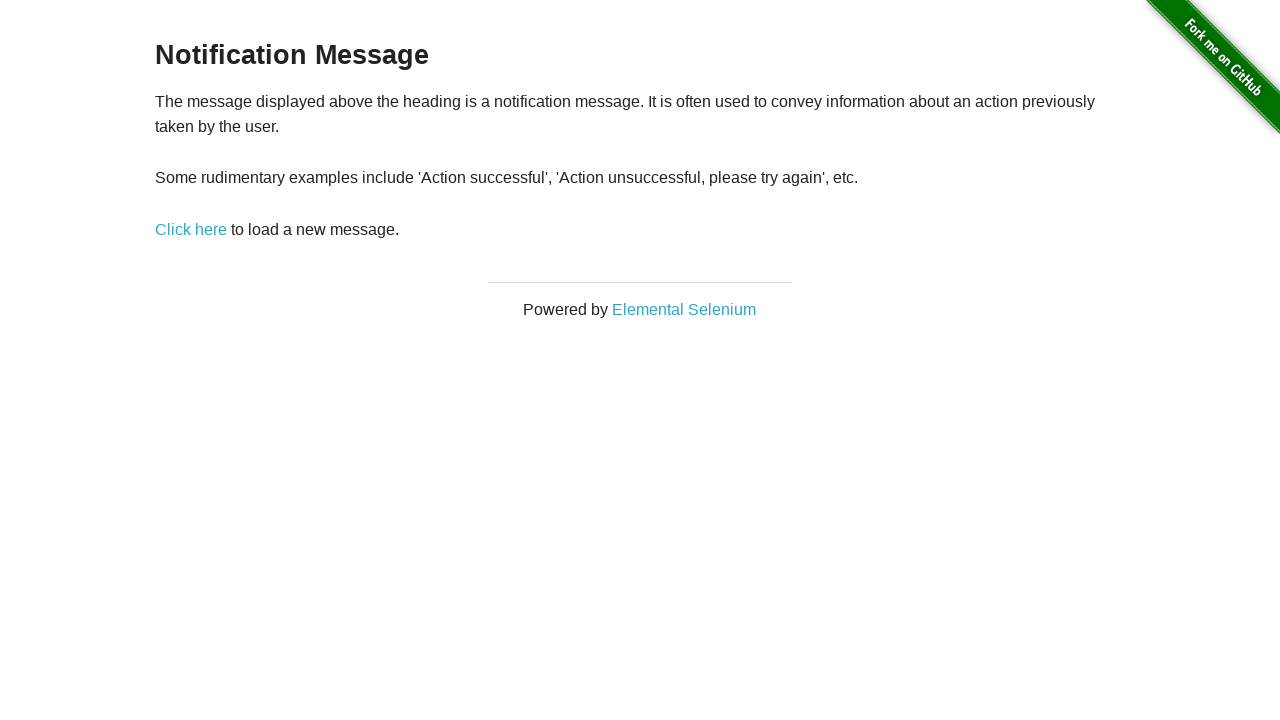

Clicked 'Click here' link at (191, 229) on text=Click here
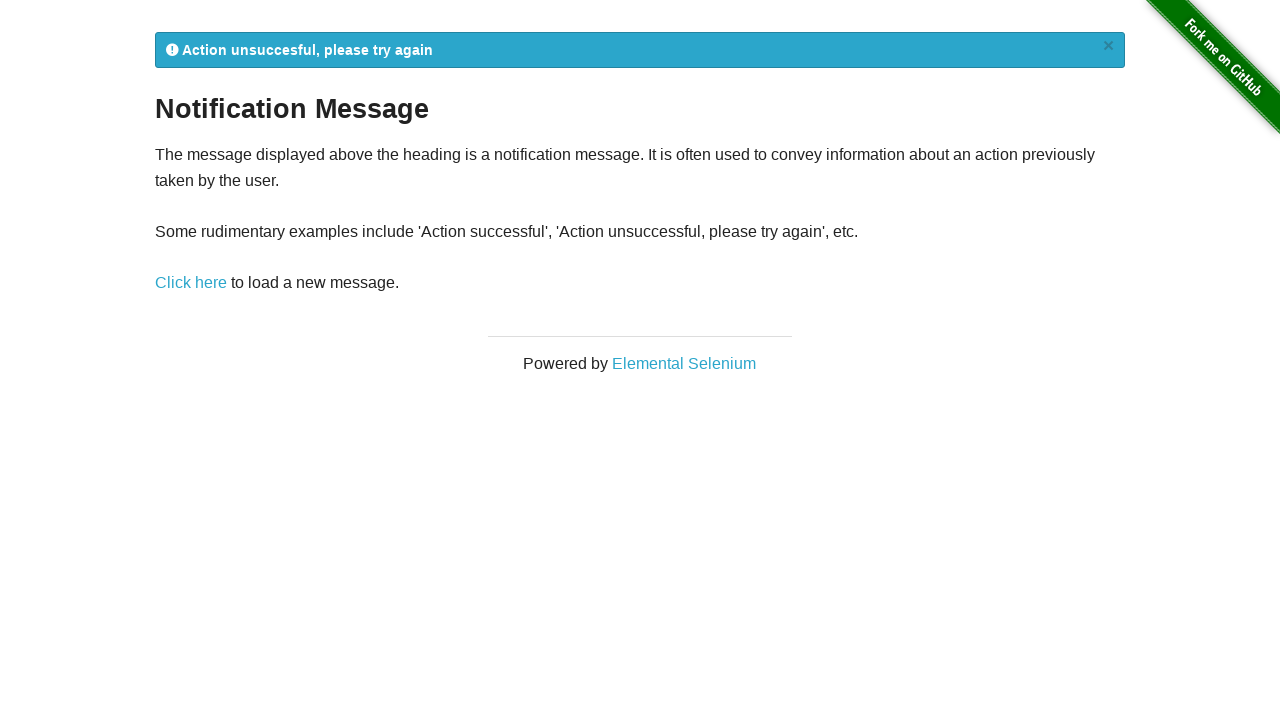

Notification message appeared and is visible
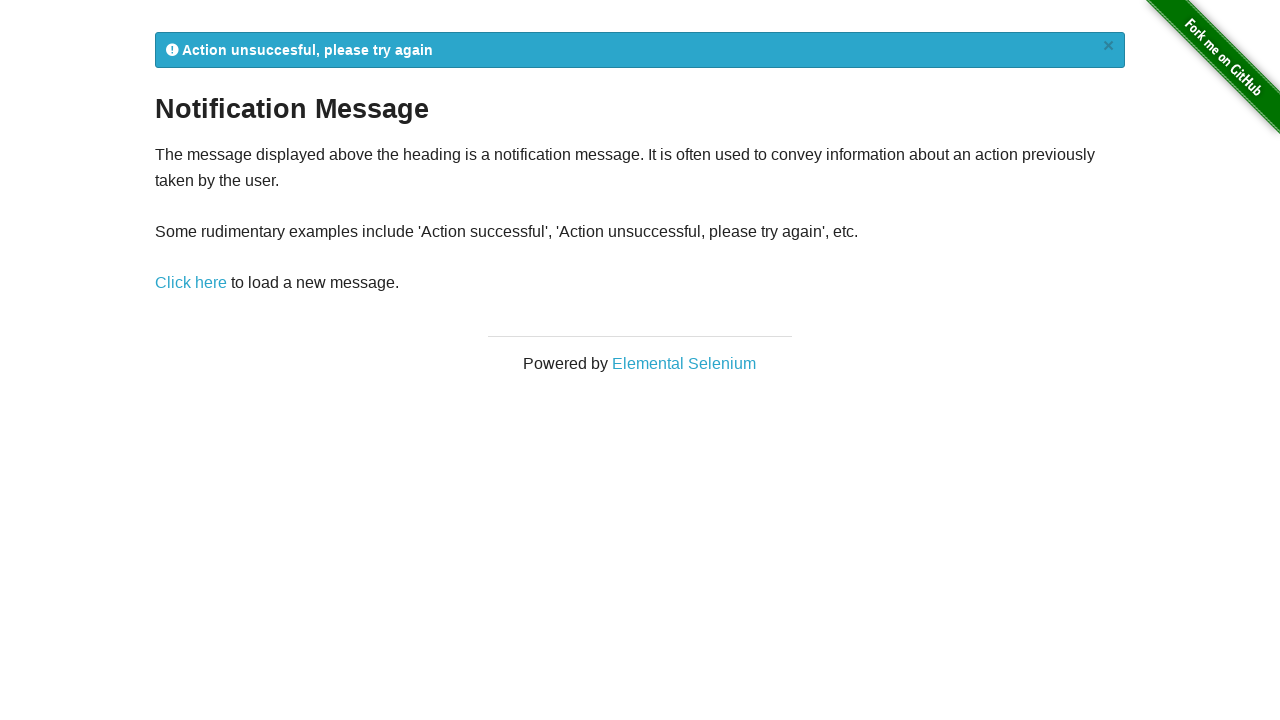

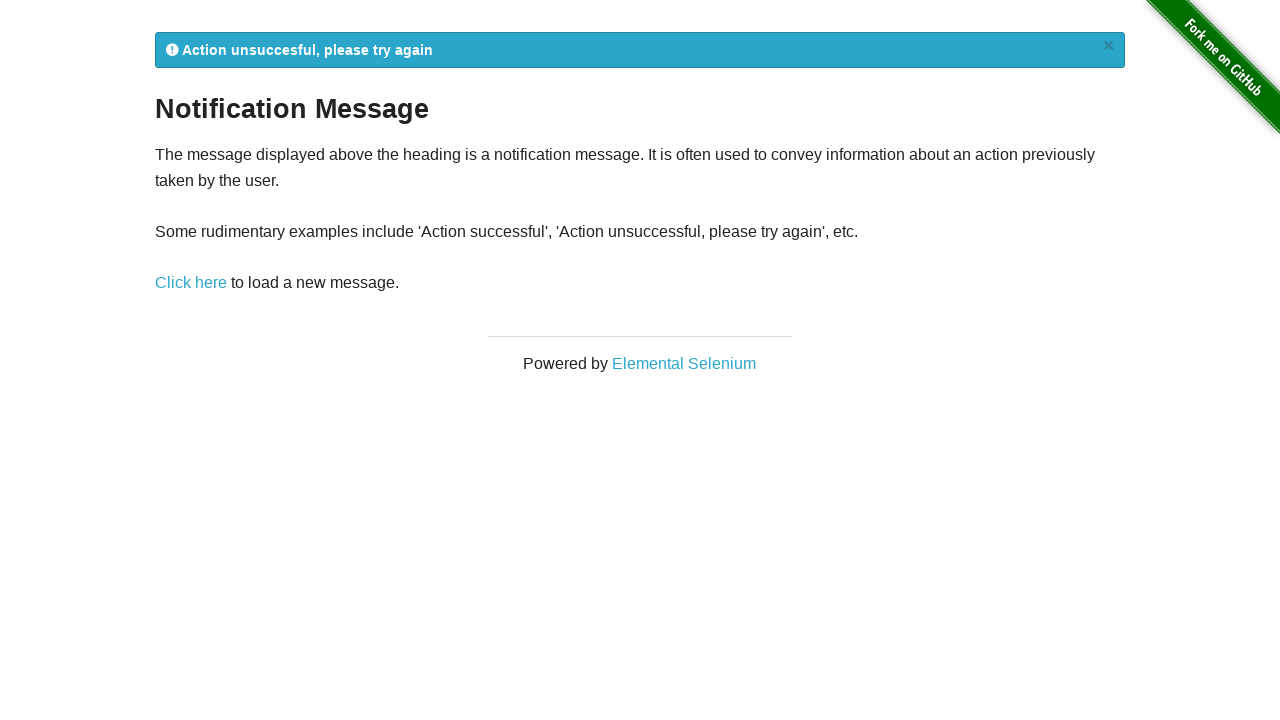